Tests that the browser back button works correctly with filter navigation

Starting URL: https://demo.playwright.dev/todomvc

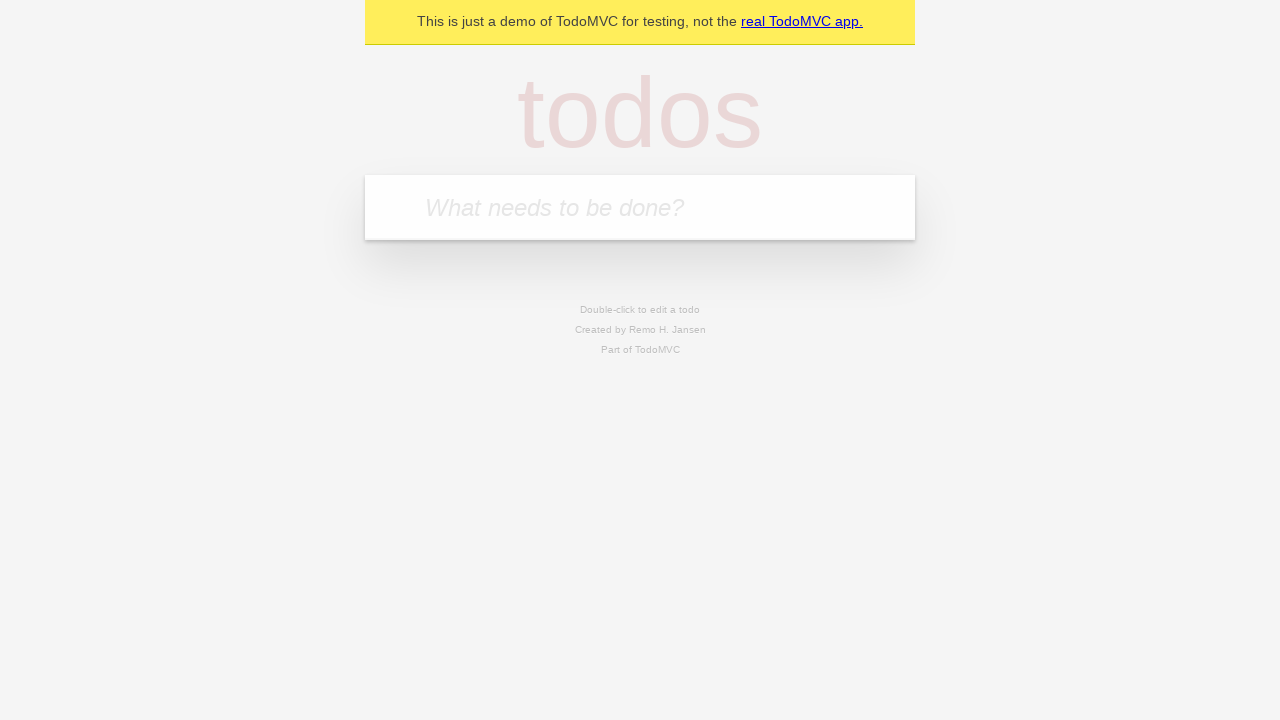

Filled todo input with 'buy some cheese' on internal:attr=[placeholder="What needs to be done?"i]
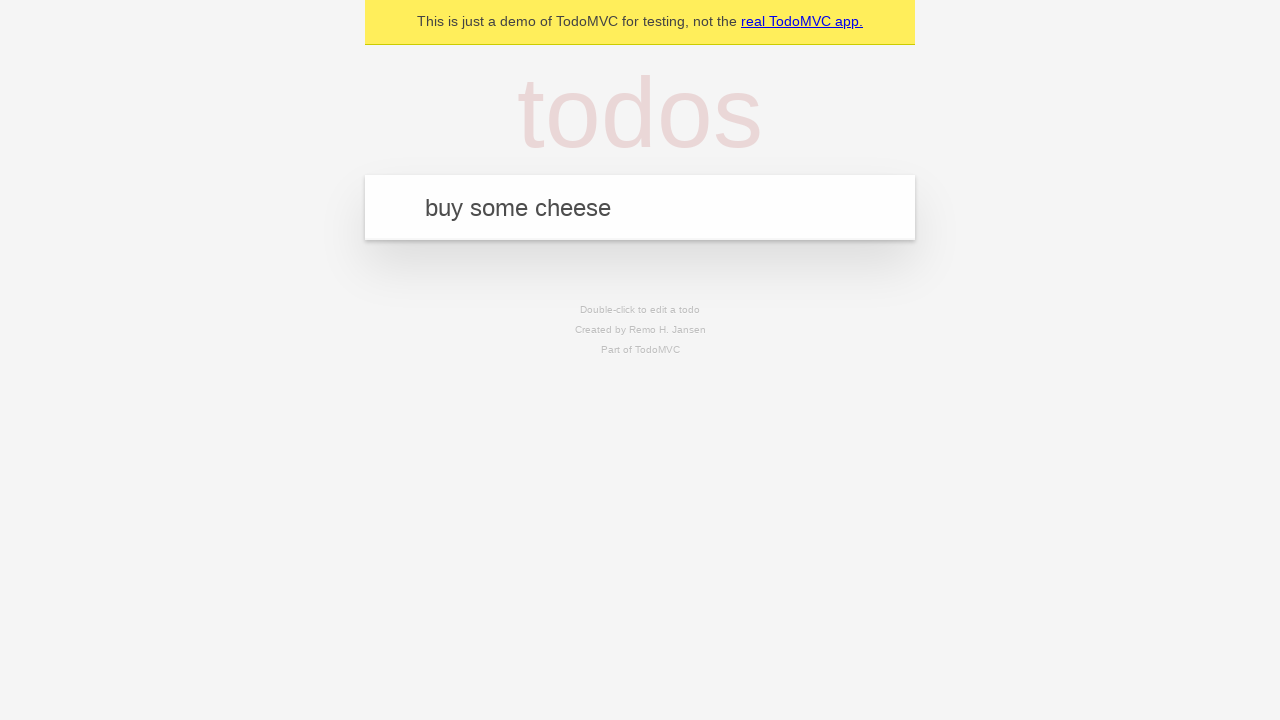

Pressed Enter to add todo 'buy some cheese' on internal:attr=[placeholder="What needs to be done?"i]
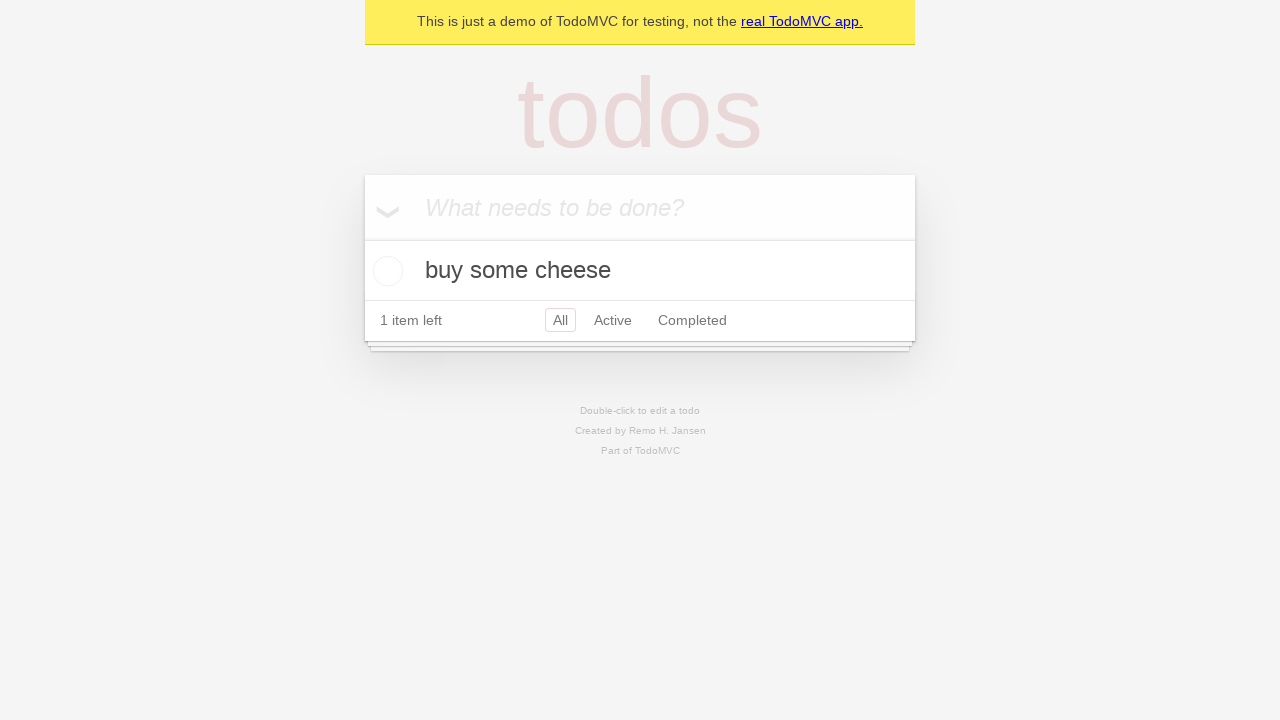

Filled todo input with 'feed the cat' on internal:attr=[placeholder="What needs to be done?"i]
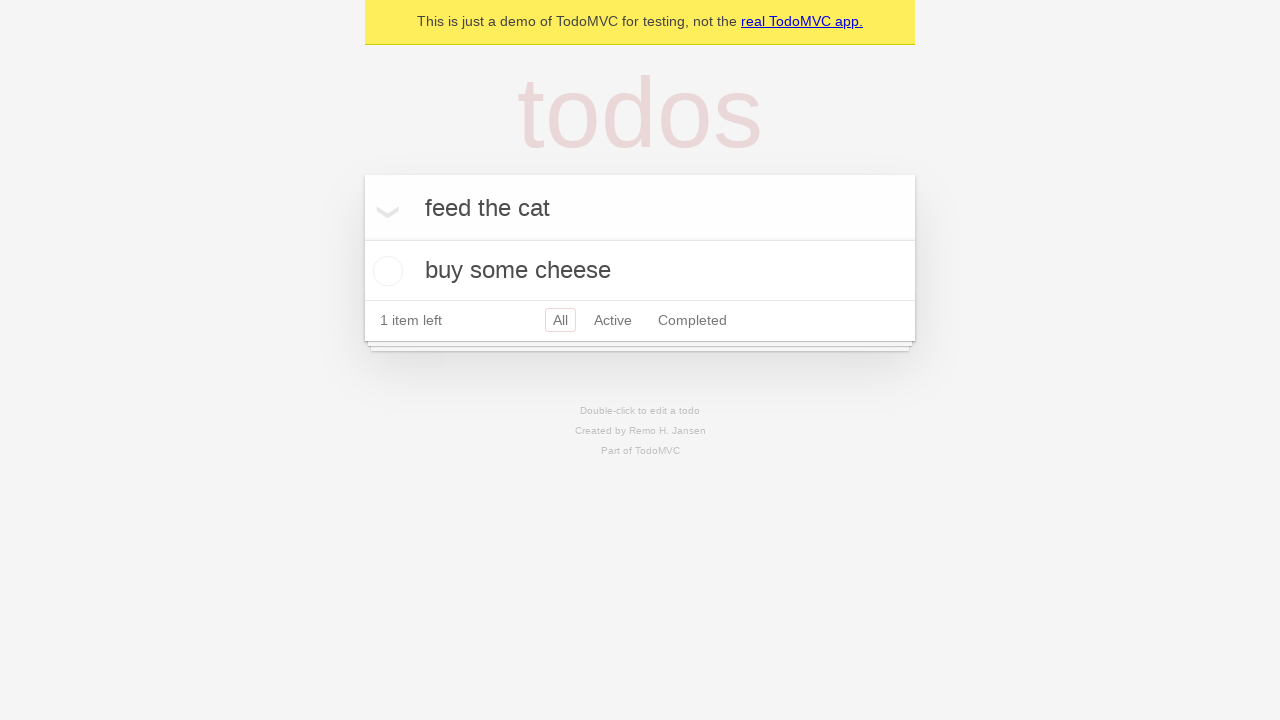

Pressed Enter to add todo 'feed the cat' on internal:attr=[placeholder="What needs to be done?"i]
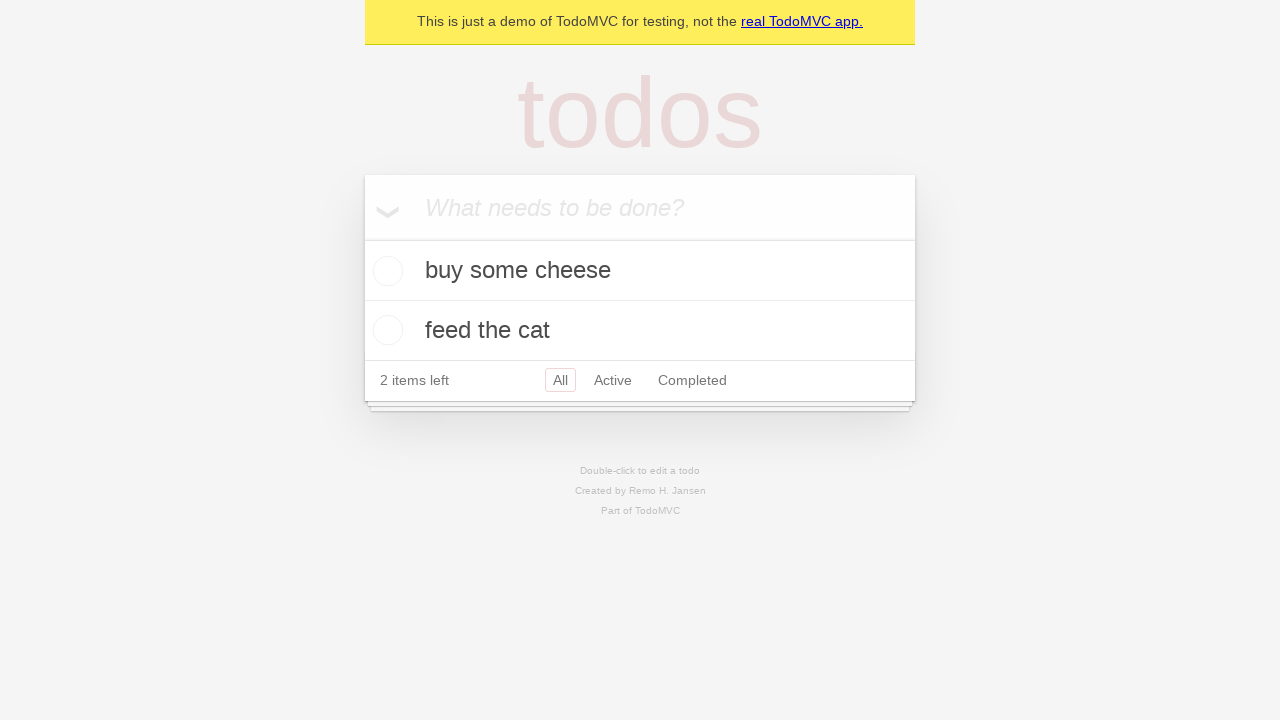

Filled todo input with 'book a doctors appointment' on internal:attr=[placeholder="What needs to be done?"i]
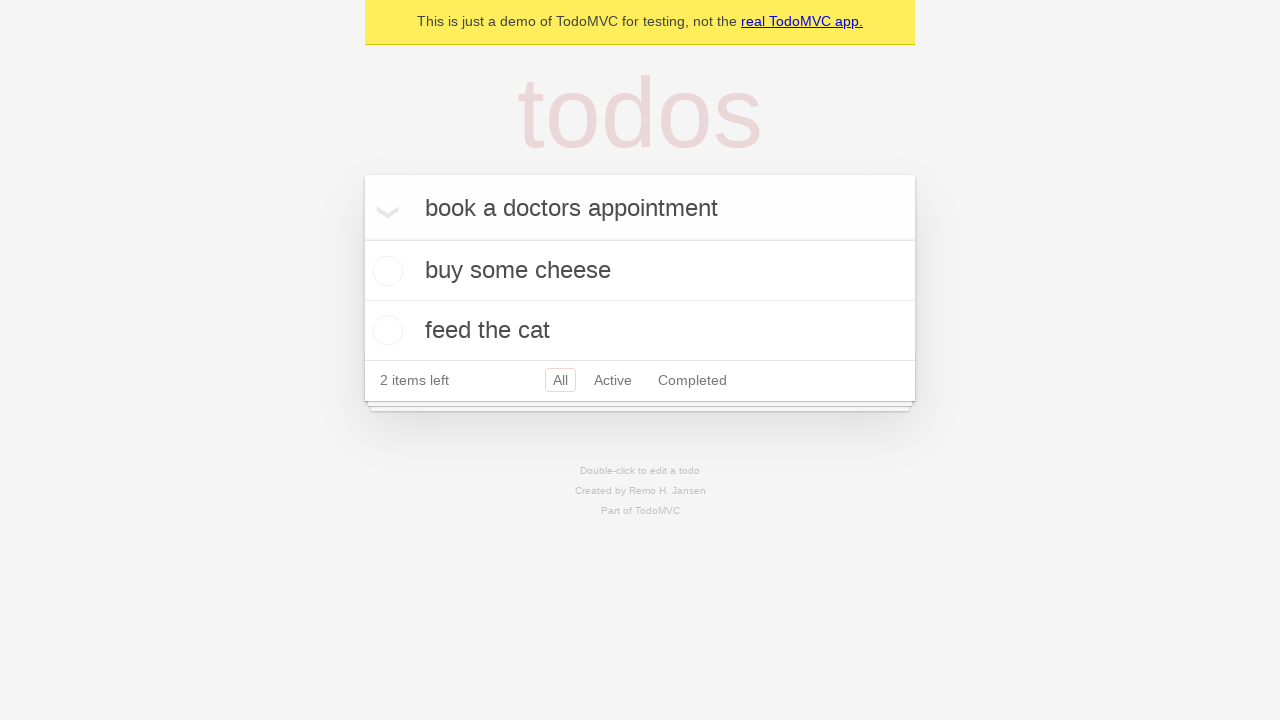

Pressed Enter to add todo 'book a doctors appointment' on internal:attr=[placeholder="What needs to be done?"i]
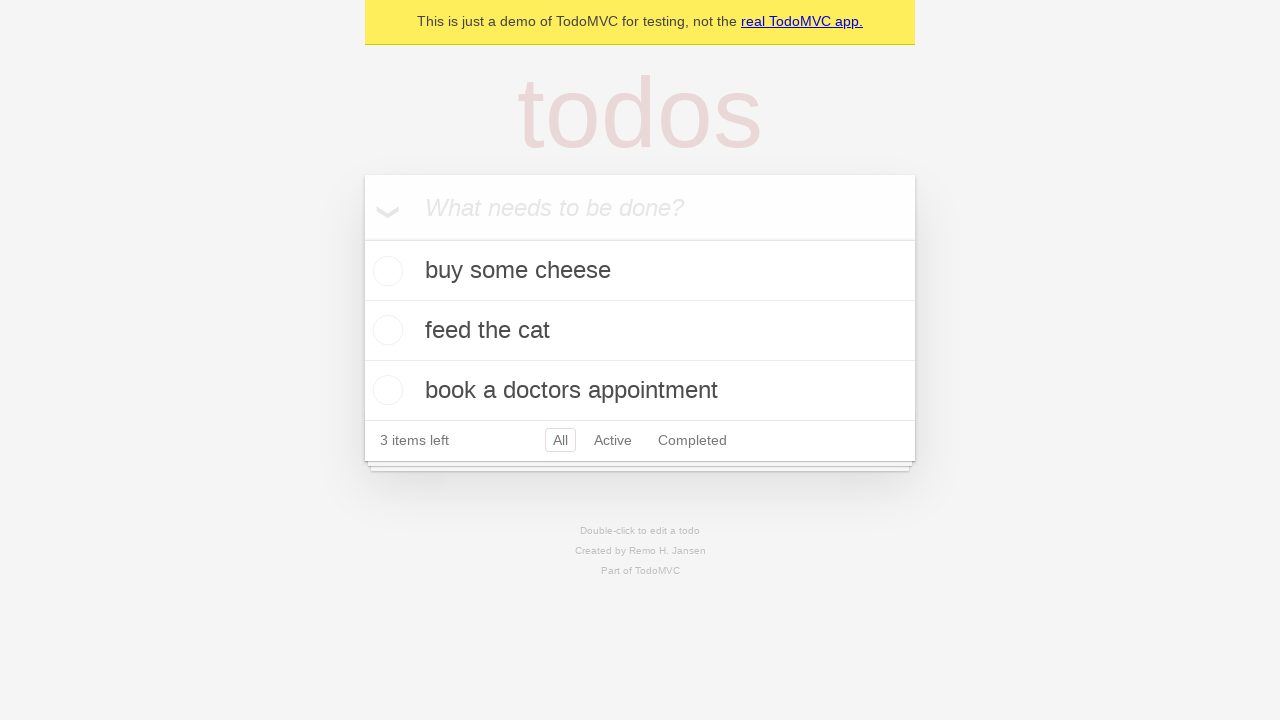

Checked the second todo item at (385, 330) on internal:testid=[data-testid="todo-item"s] >> nth=1 >> internal:role=checkbox
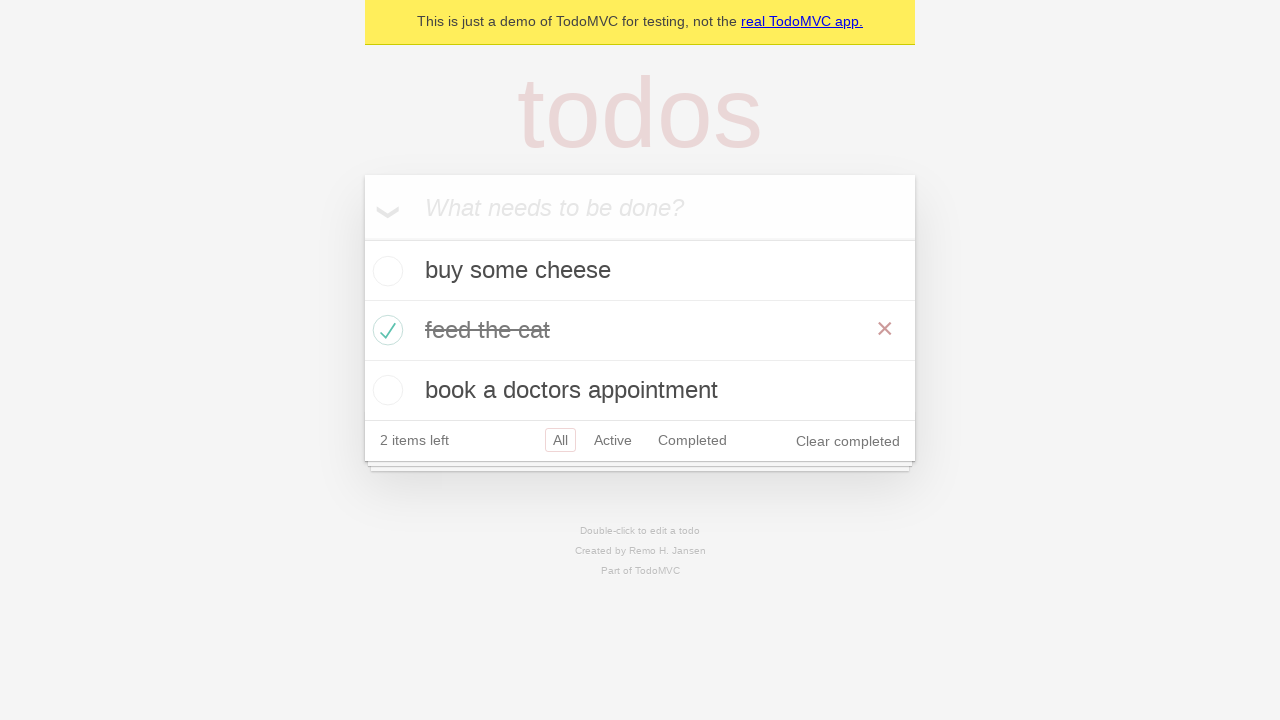

Clicked 'All' filter at (560, 440) on internal:role=link[name="All"i]
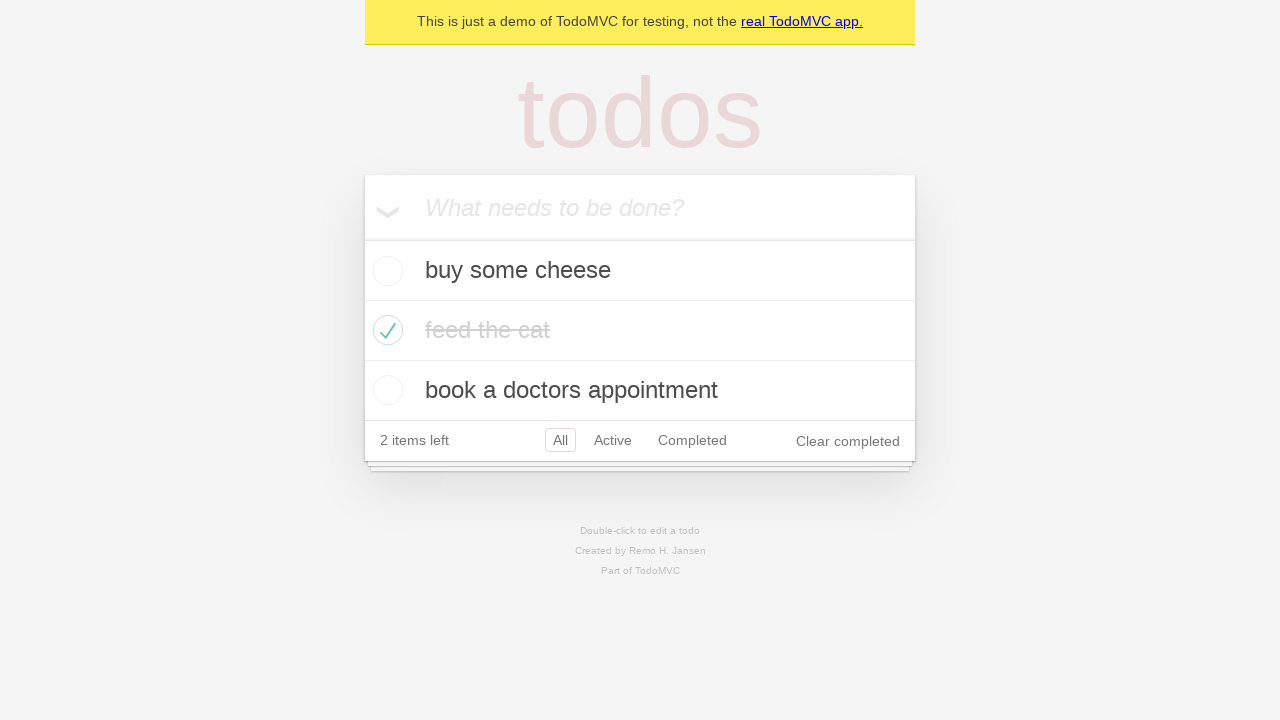

Clicked 'Active' filter at (613, 440) on internal:role=link[name="Active"i]
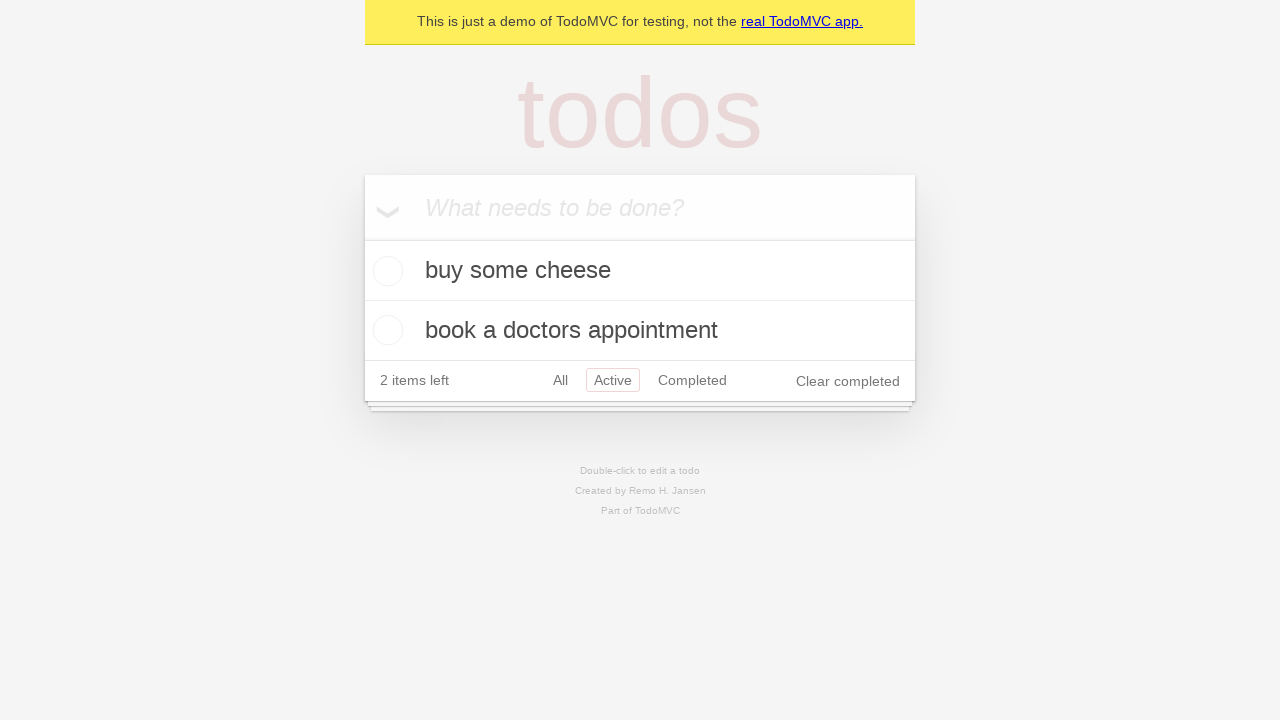

Clicked 'Completed' filter at (692, 380) on internal:role=link[name="Completed"i]
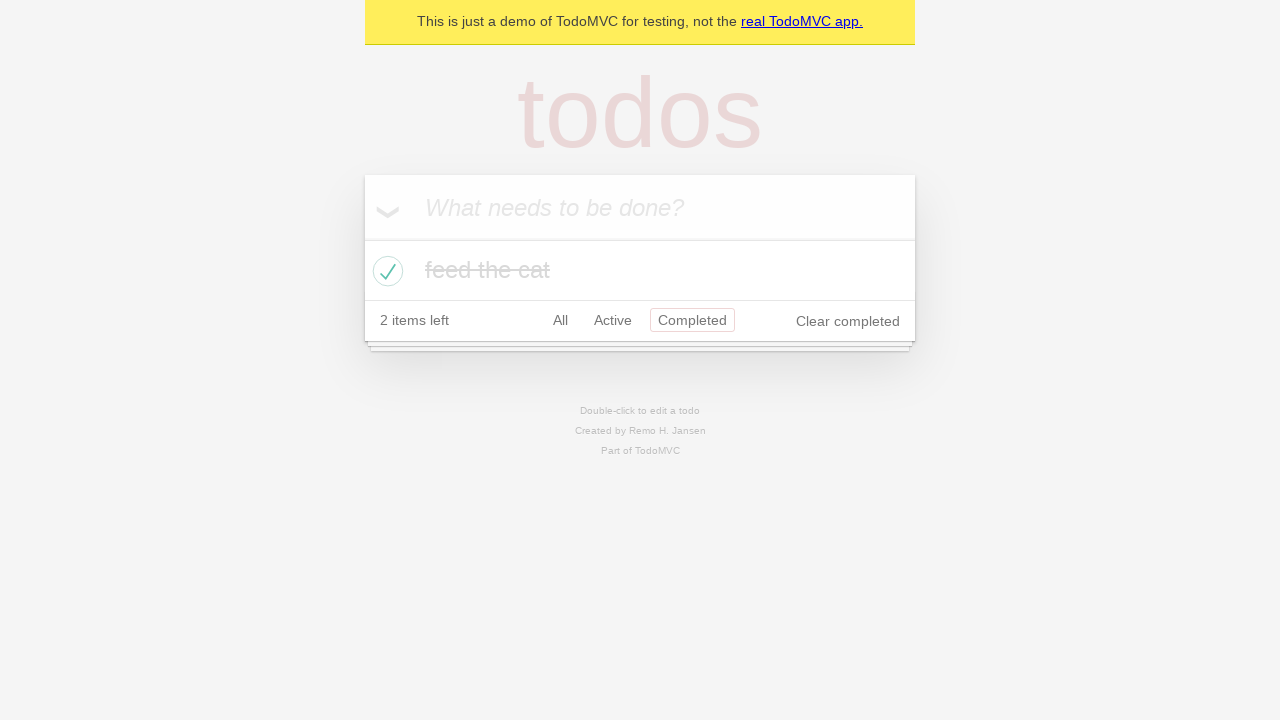

Navigated back from Completed filter
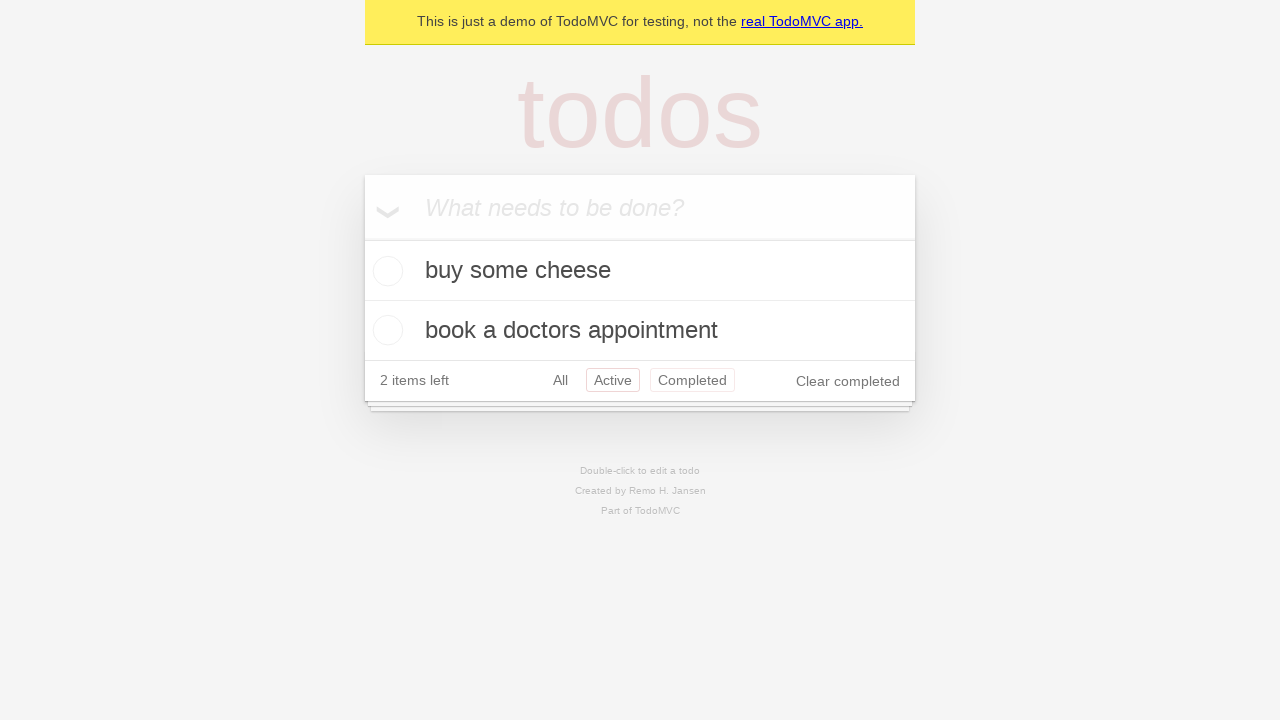

Navigated back from Active filter
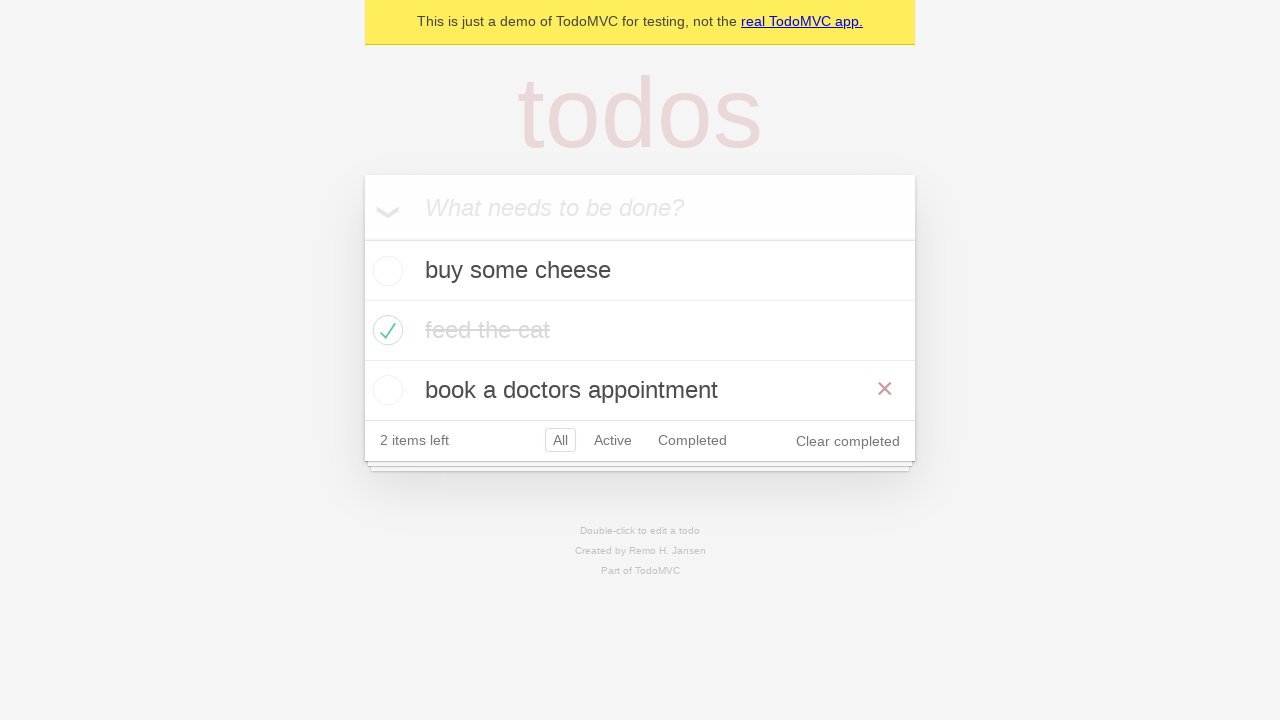

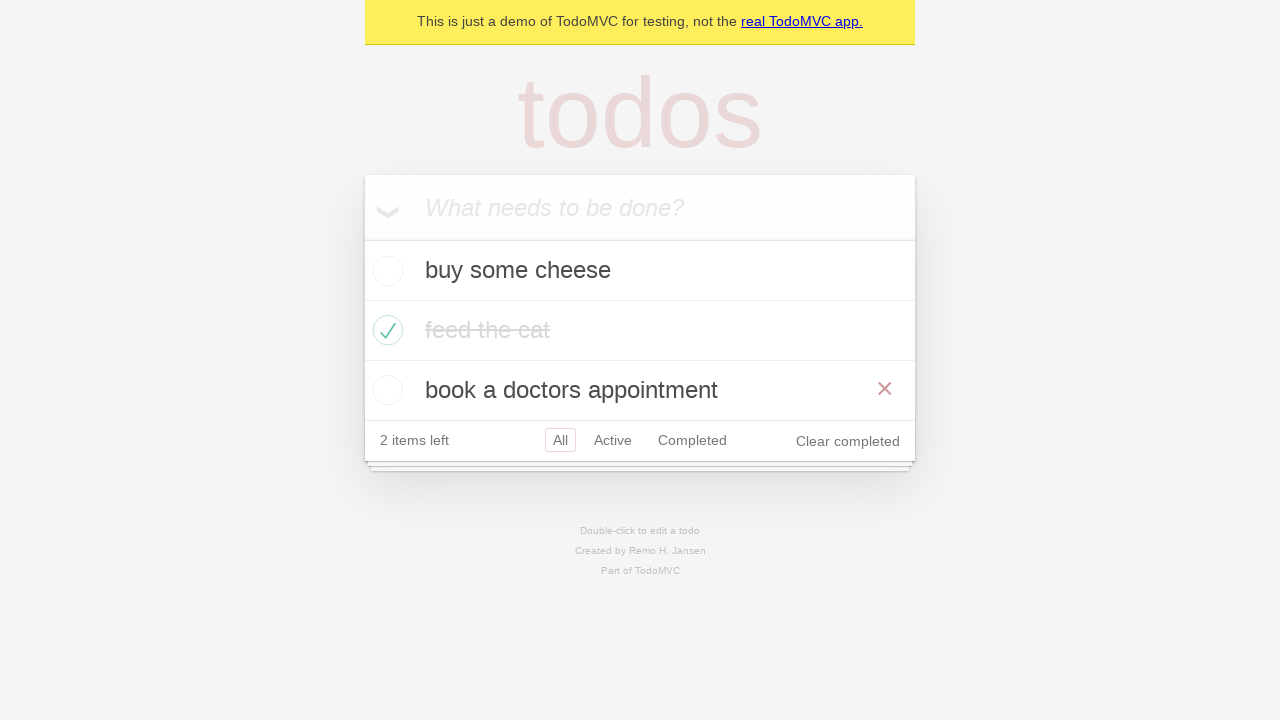